Attempts to click on an element with incorrect locator to demonstrate exception handling

Starting URL: https://demoqa.com/automation-practice-form

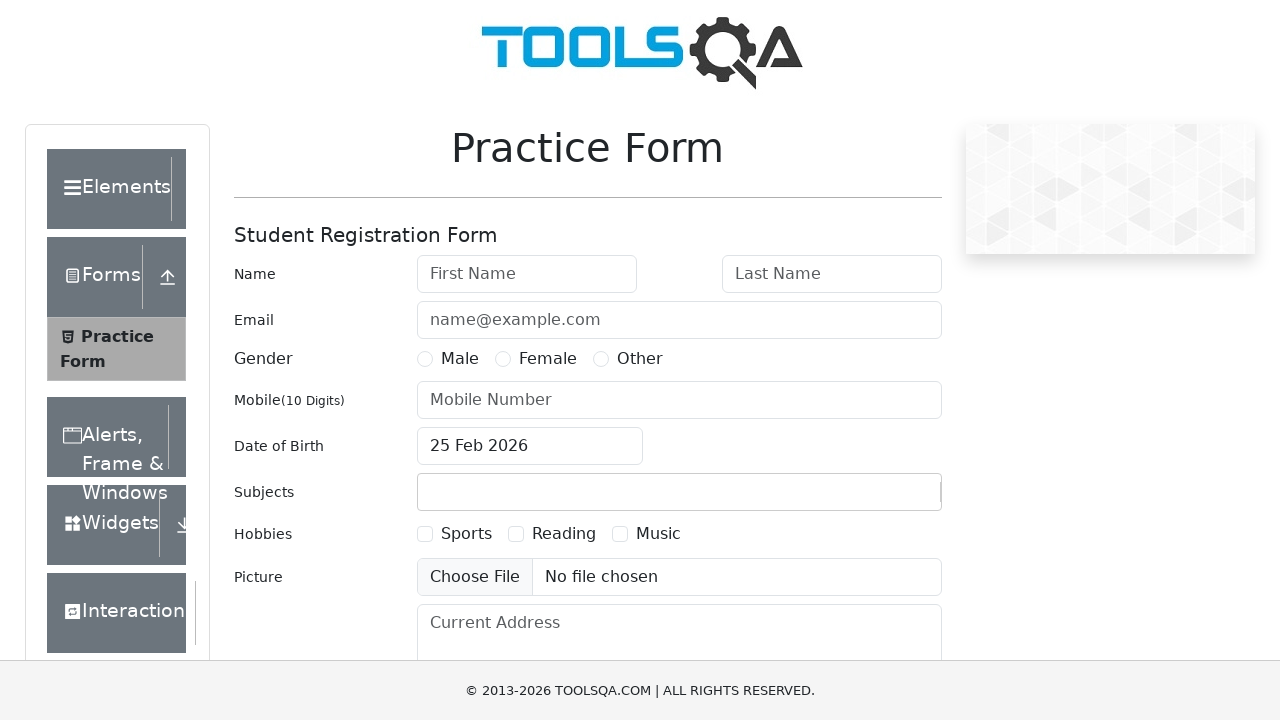

Attempted to click element with incorrect locator '#alert1' - exception caught as expected on #alert1
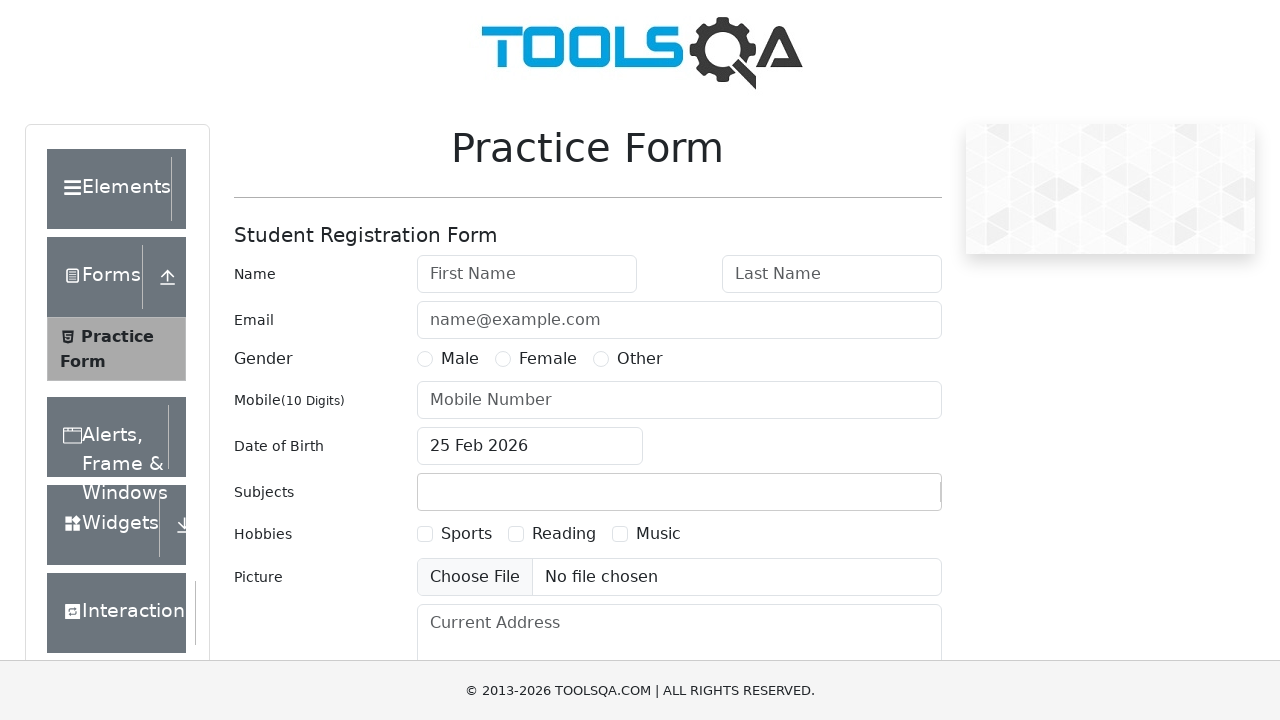

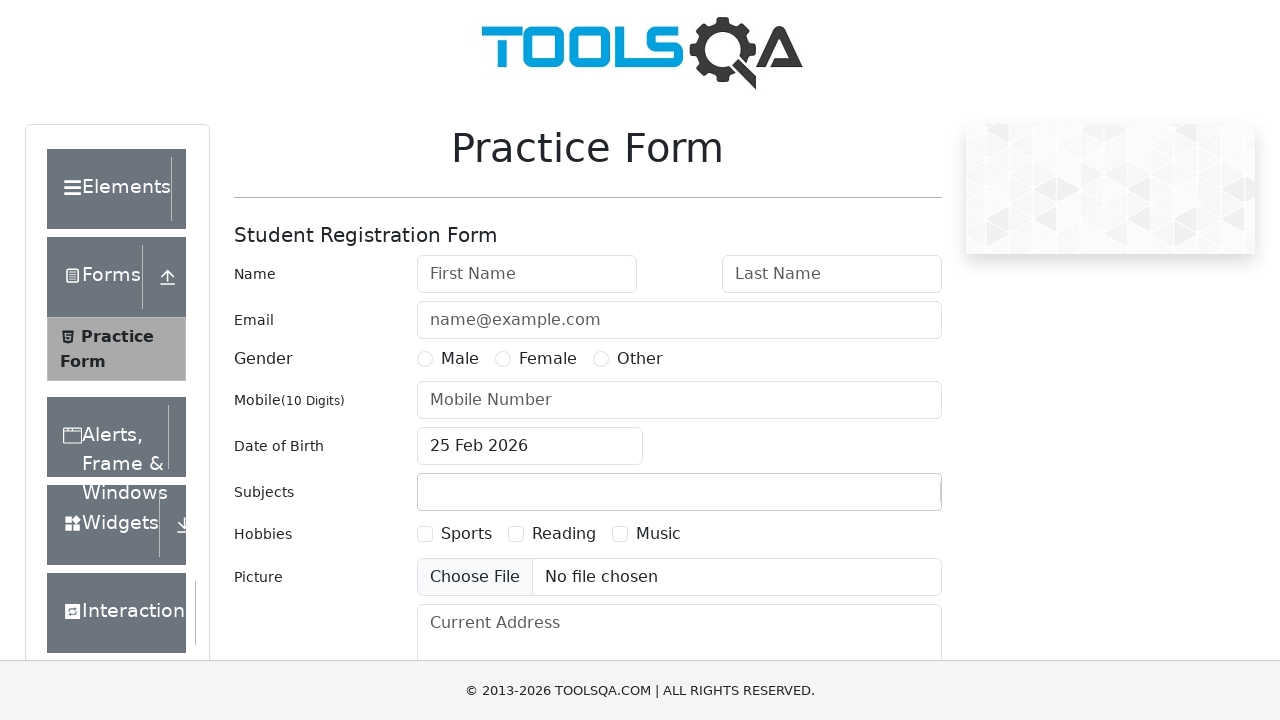